Tests calendar navigation by selecting a specific date (October 16, 2024), navigating forward or backward through months as needed

Starting URL: http://seleniumpractise.blogspot.com/2016/08/how-to-handle-calendar-in-selenium.html

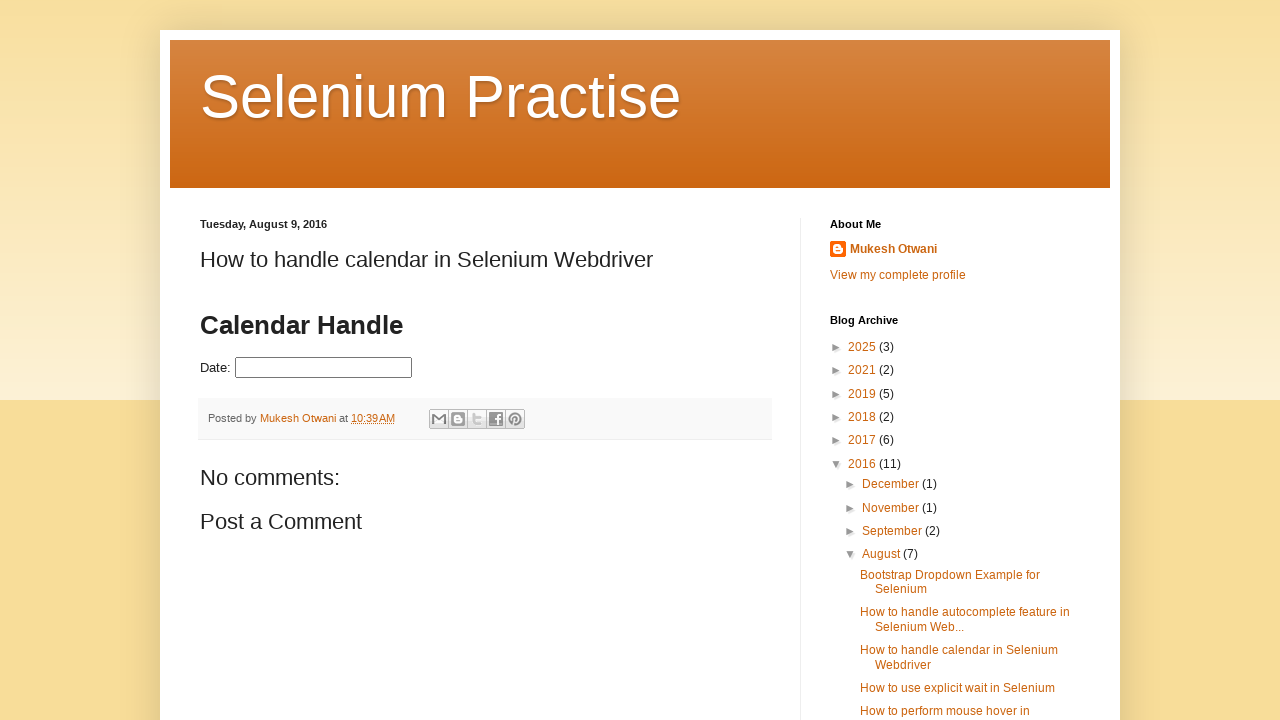

Clicked on date picker input field at (324, 368) on input#datepicker
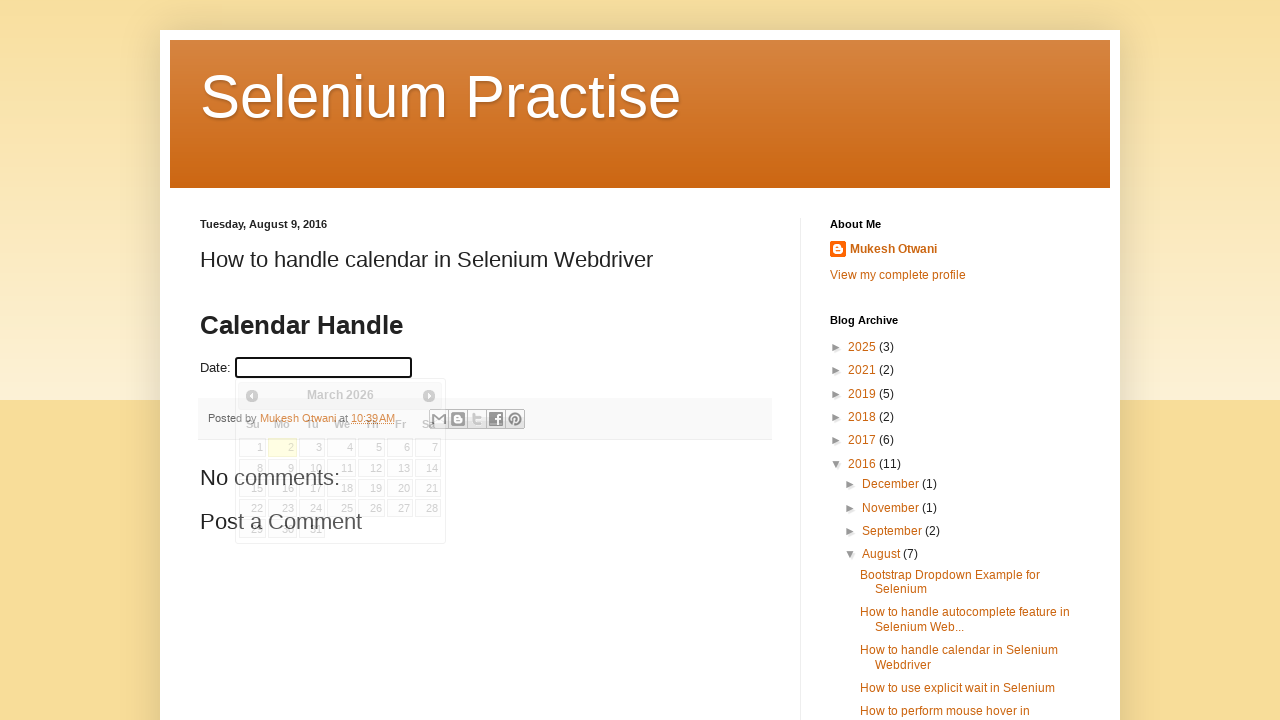

Calendar appeared and is visible
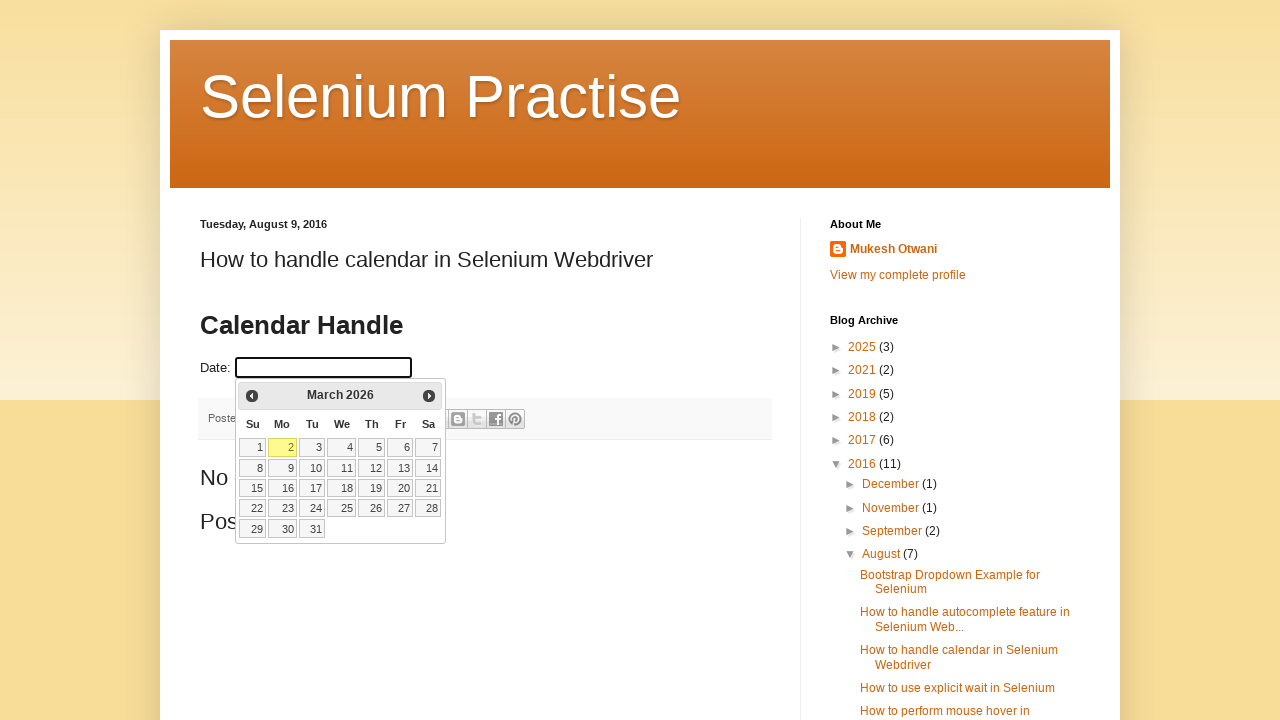

Clicked previous month button to navigate backwards (currently at March 2026) at (252, 396) on xpath=//a[@title='Prev']
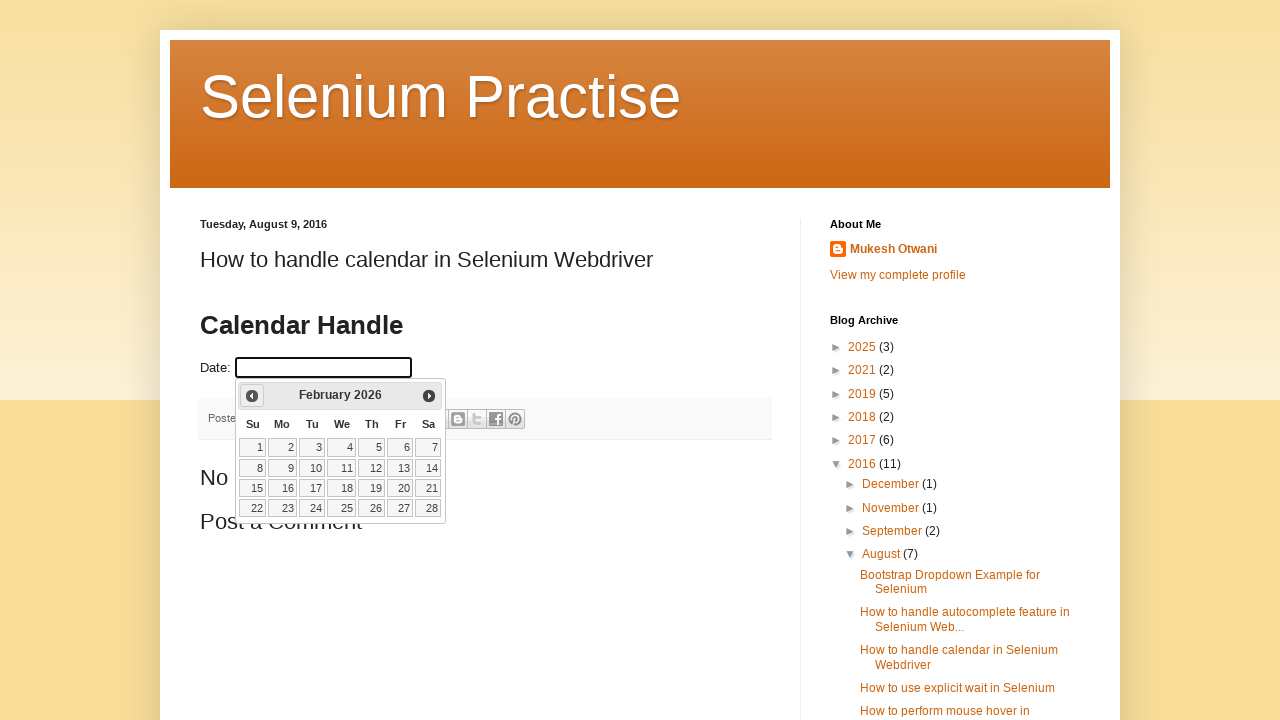

Clicked previous month button to navigate backwards (currently at February 2026) at (252, 396) on xpath=//a[@title='Prev']
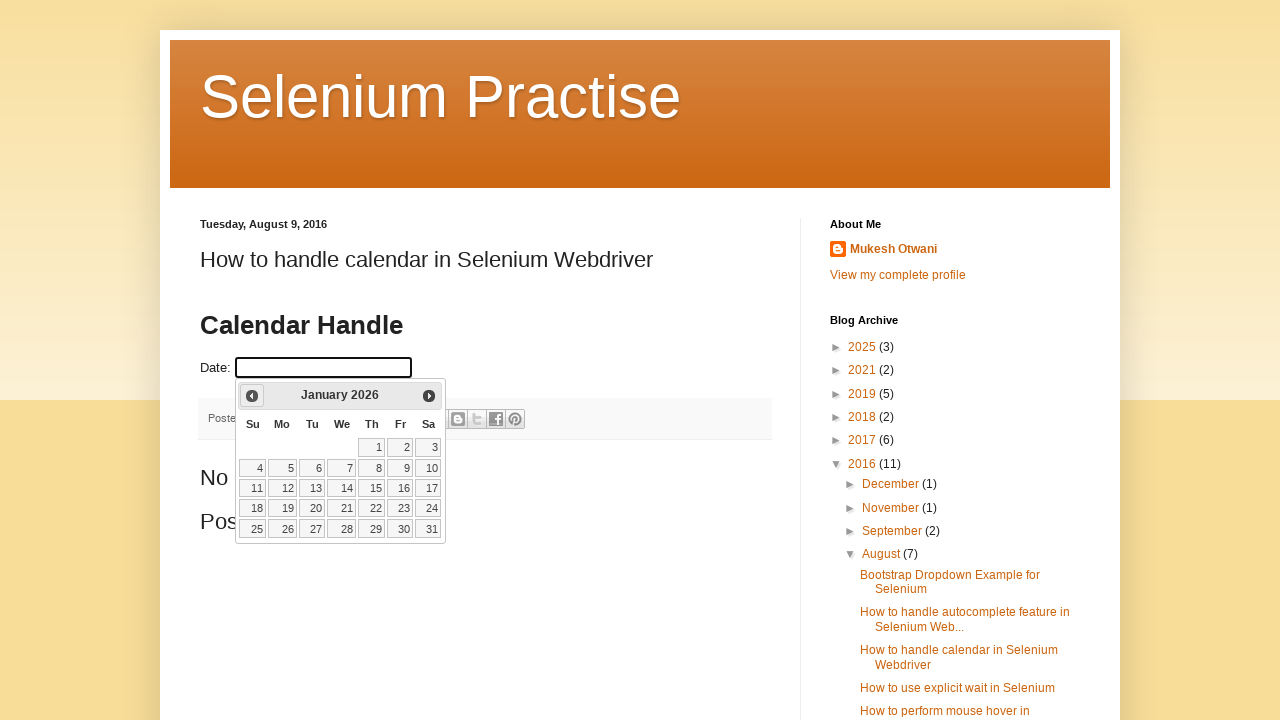

Clicked previous month button to navigate backwards (currently at January 2026) at (252, 396) on xpath=//a[@title='Prev']
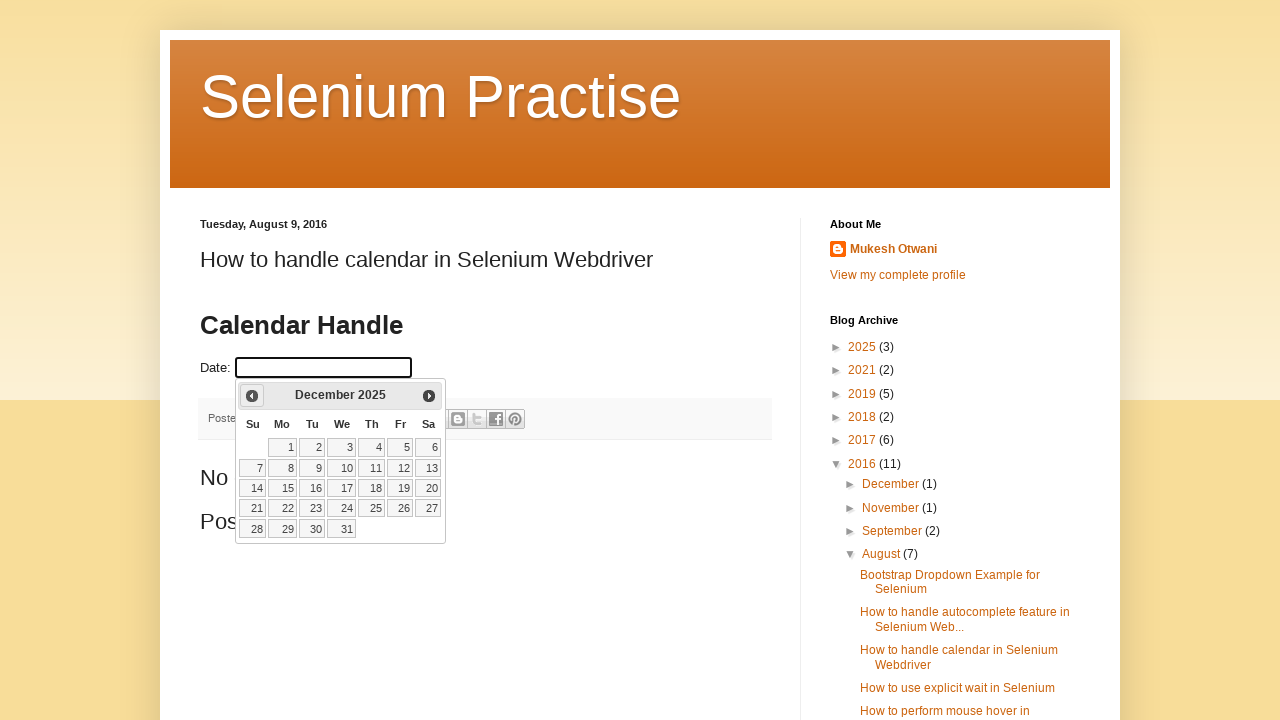

Clicked previous month button to navigate backwards (currently at December 2025) at (252, 396) on xpath=//a[@title='Prev']
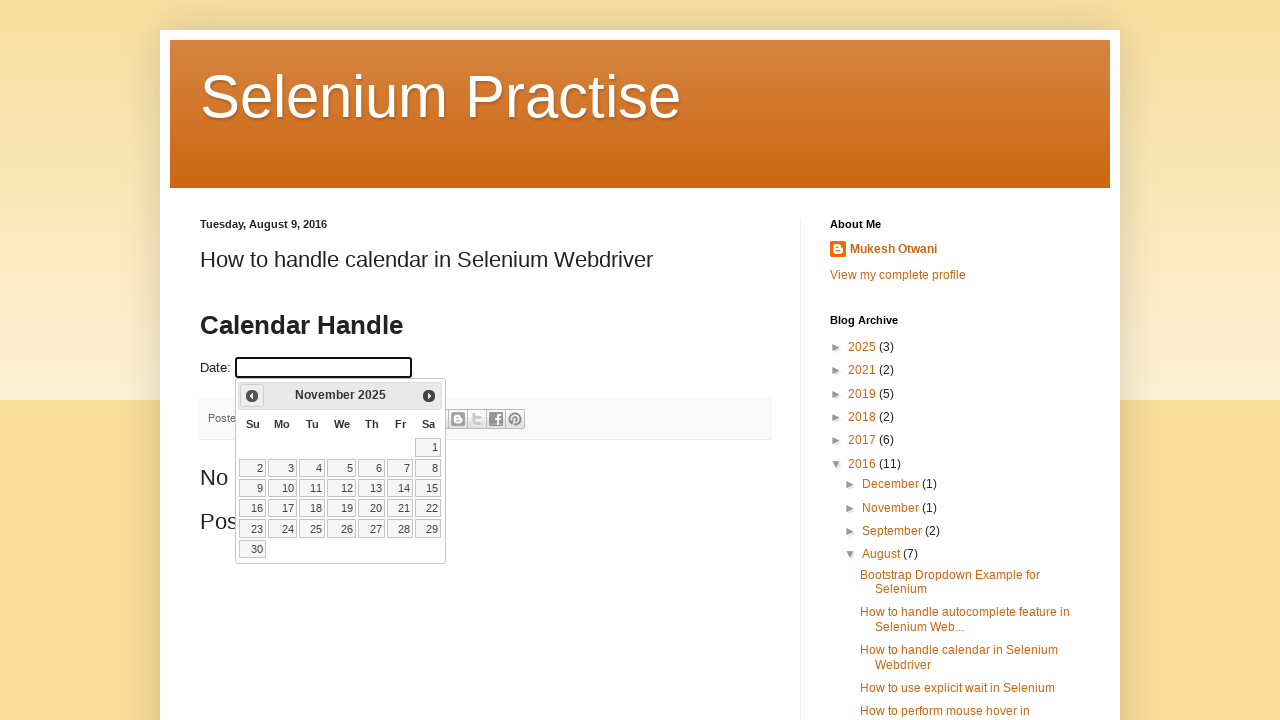

Clicked previous month button to navigate backwards (currently at November 2025) at (252, 396) on xpath=//a[@title='Prev']
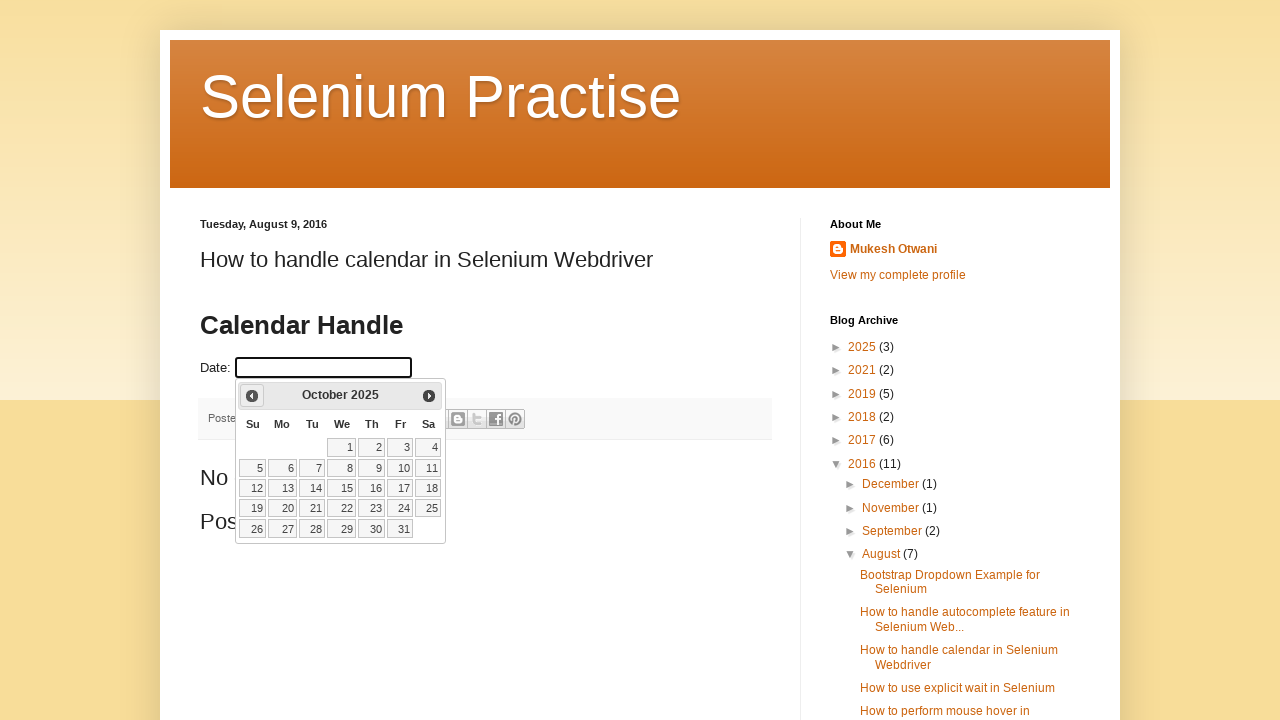

Clicked previous month button to navigate backwards (currently at October 2025) at (252, 396) on xpath=//a[@title='Prev']
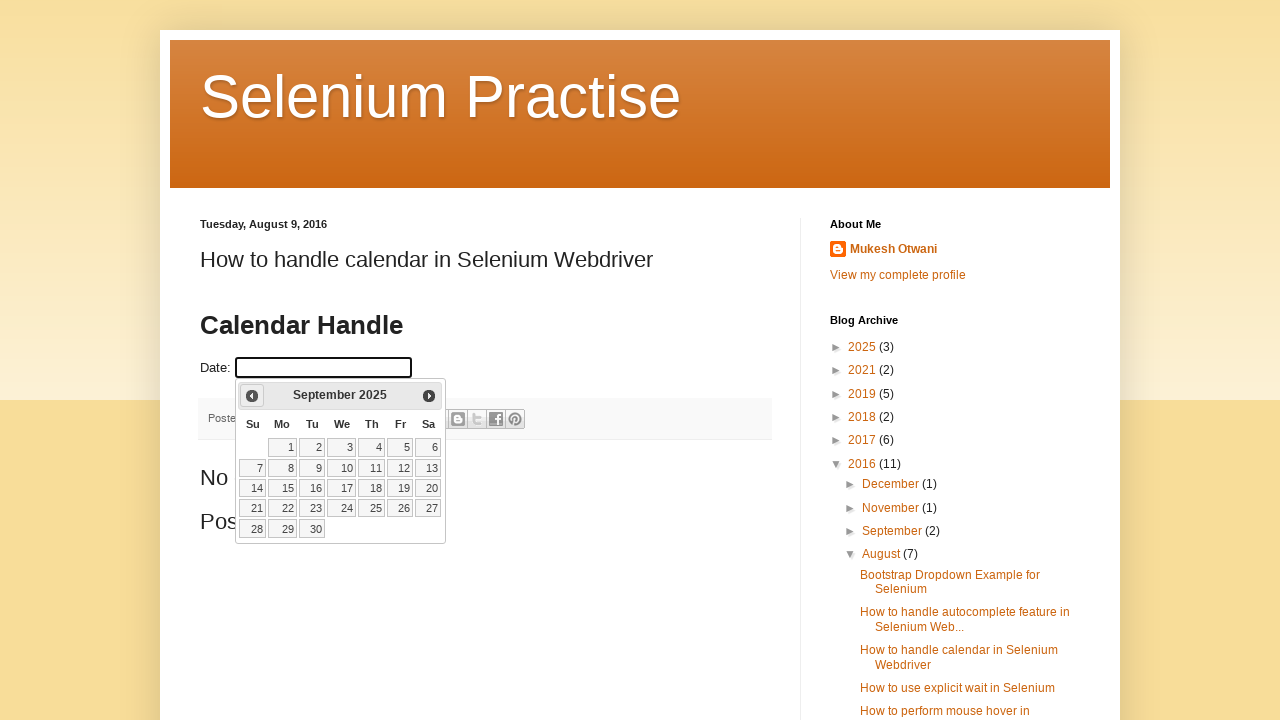

Clicked previous month button to navigate backwards (currently at September 2025) at (252, 396) on xpath=//a[@title='Prev']
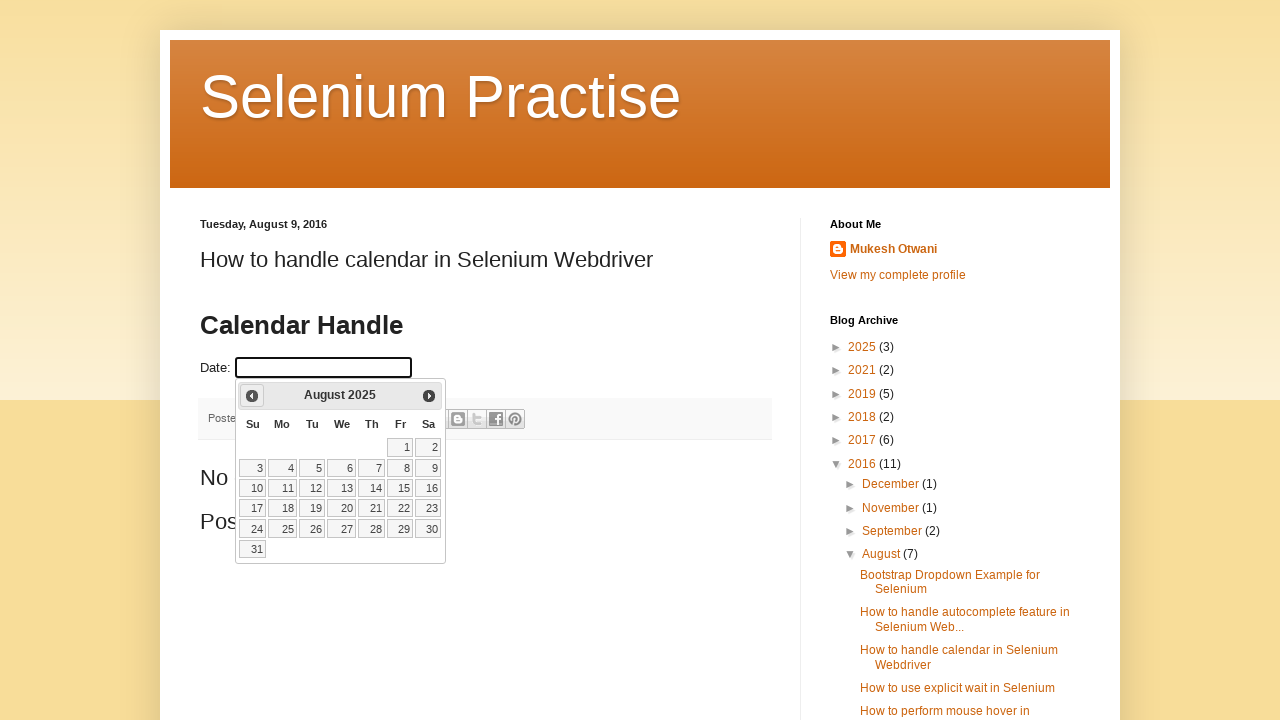

Clicked previous month button to navigate backwards (currently at August 2025) at (252, 396) on xpath=//a[@title='Prev']
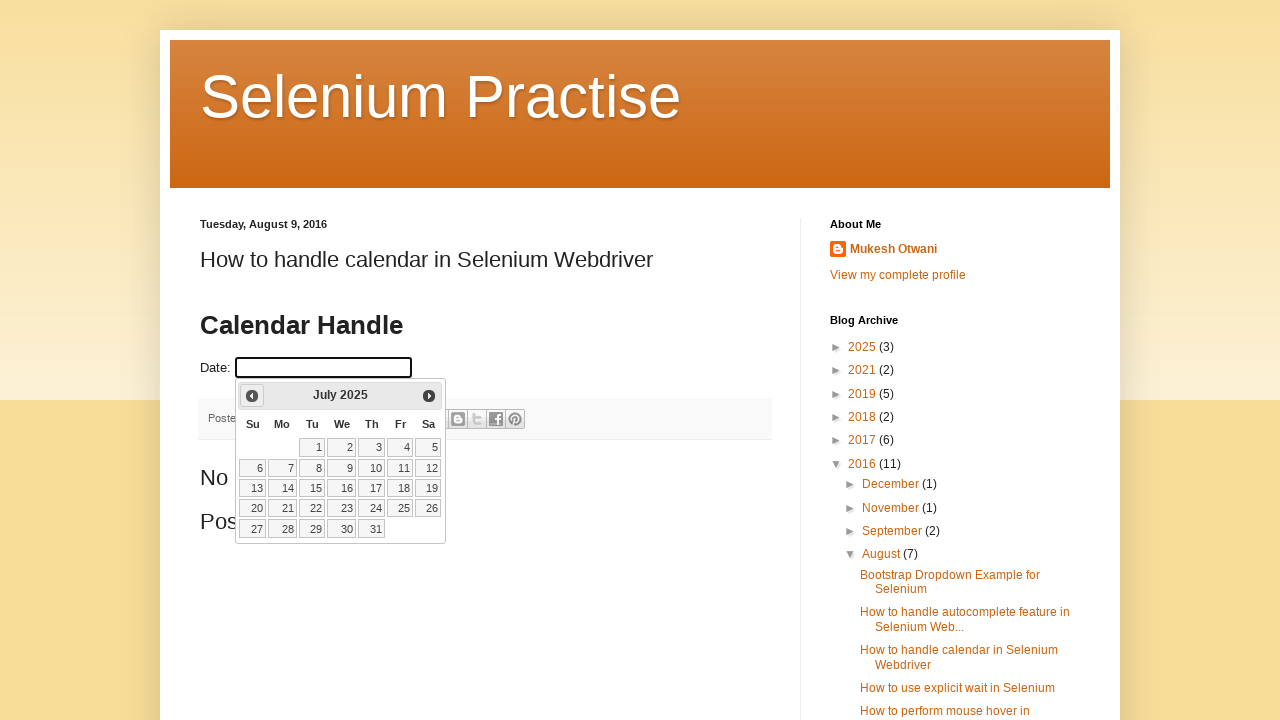

Clicked previous month button to navigate backwards (currently at July 2025) at (252, 396) on xpath=//a[@title='Prev']
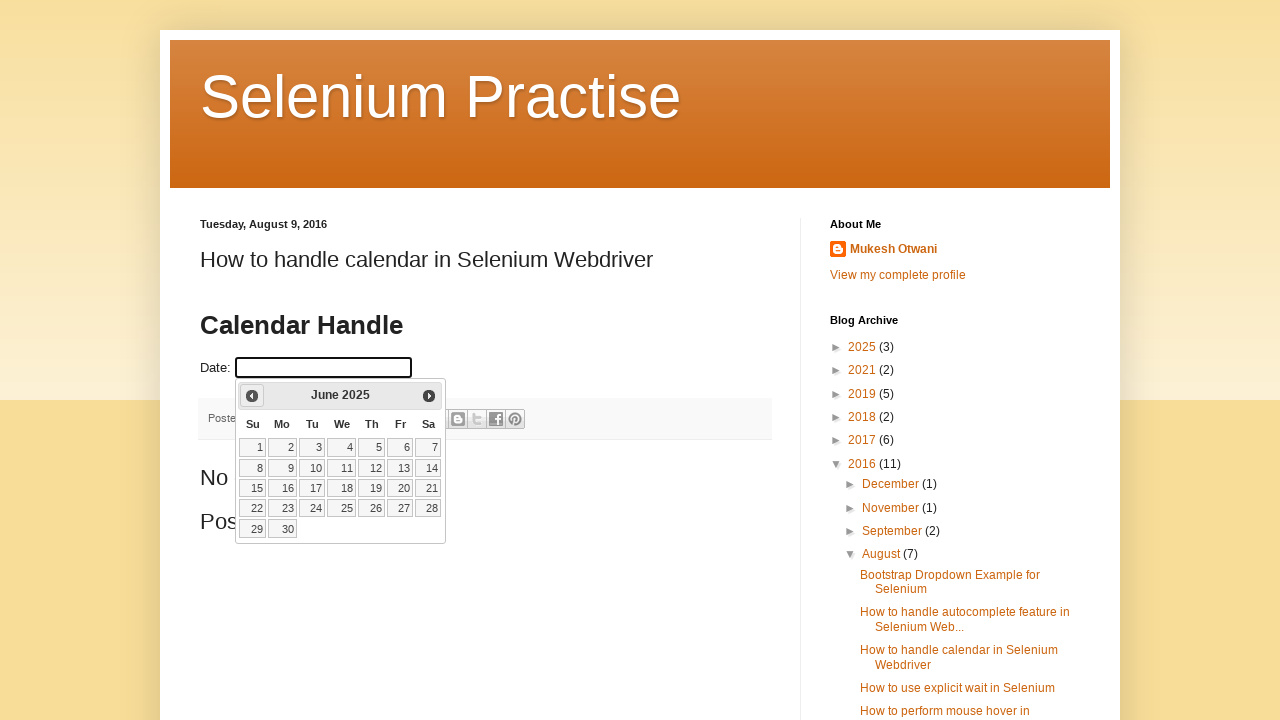

Clicked previous month button to navigate backwards (currently at June 2025) at (252, 396) on xpath=//a[@title='Prev']
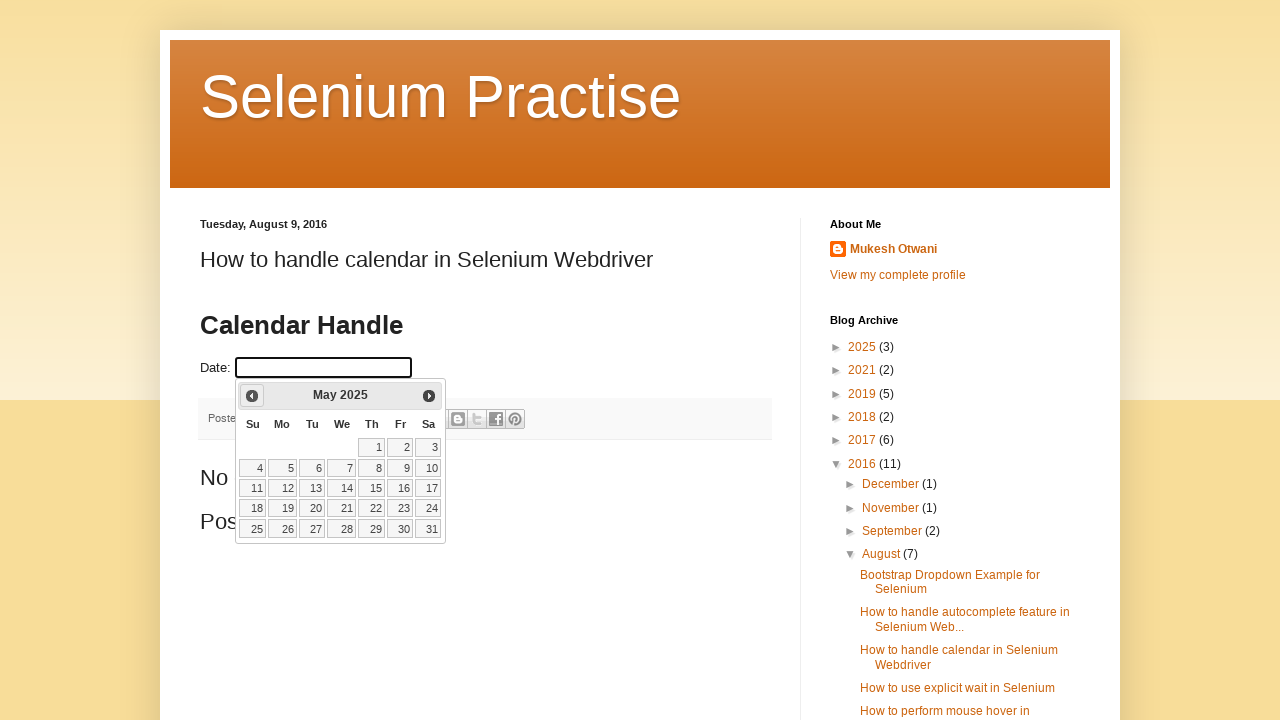

Clicked previous month button to navigate backwards (currently at May 2025) at (252, 396) on xpath=//a[@title='Prev']
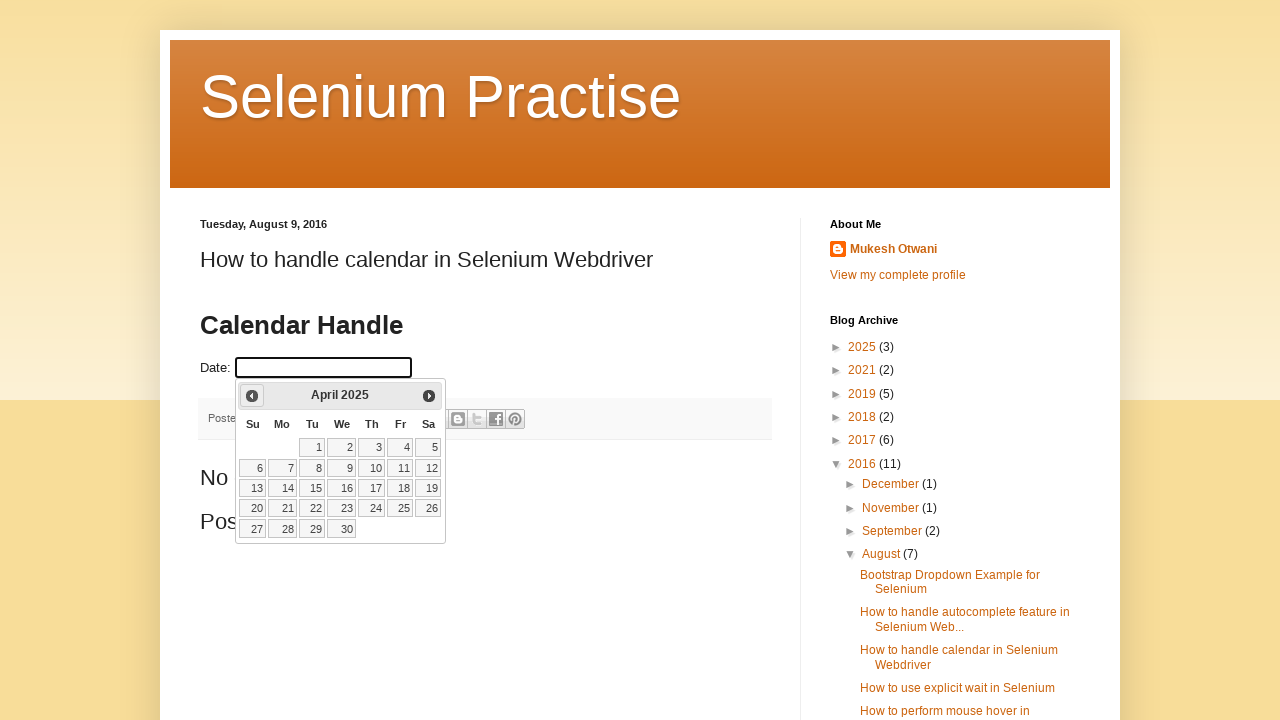

Clicked previous month button to navigate backwards (currently at April 2025) at (252, 396) on xpath=//a[@title='Prev']
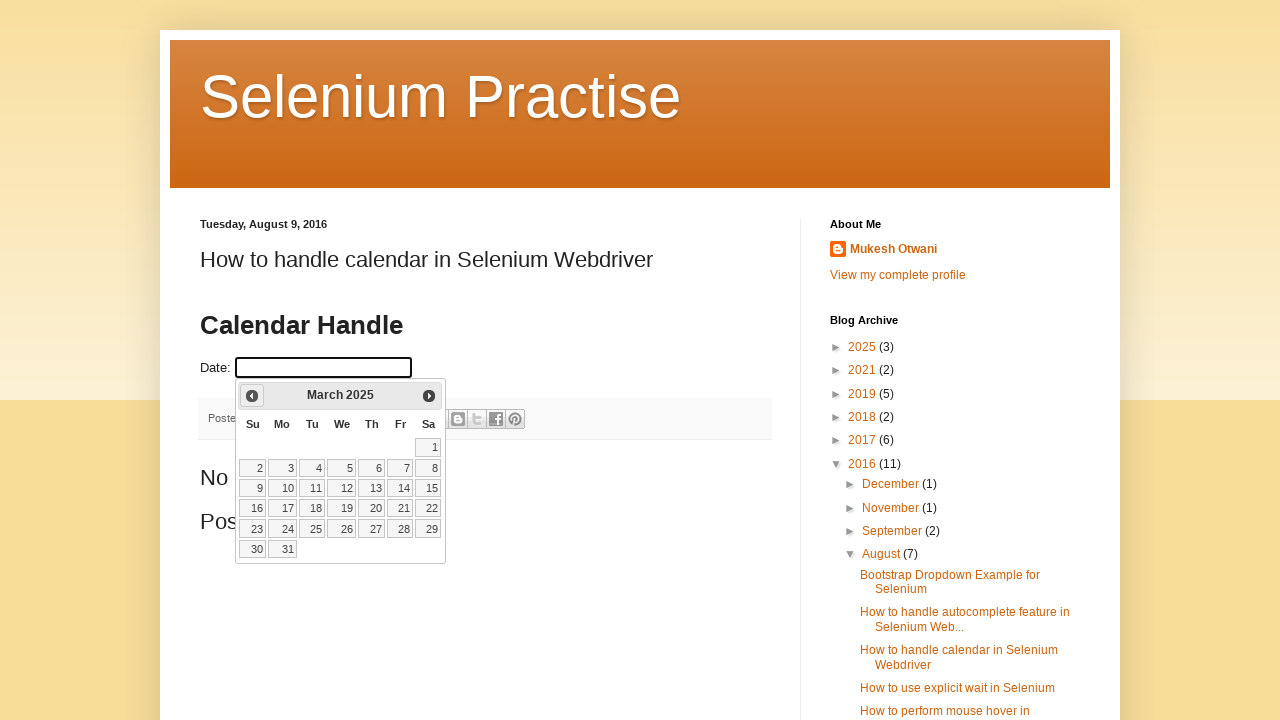

Clicked previous month button to navigate backwards (currently at March 2025) at (252, 396) on xpath=//a[@title='Prev']
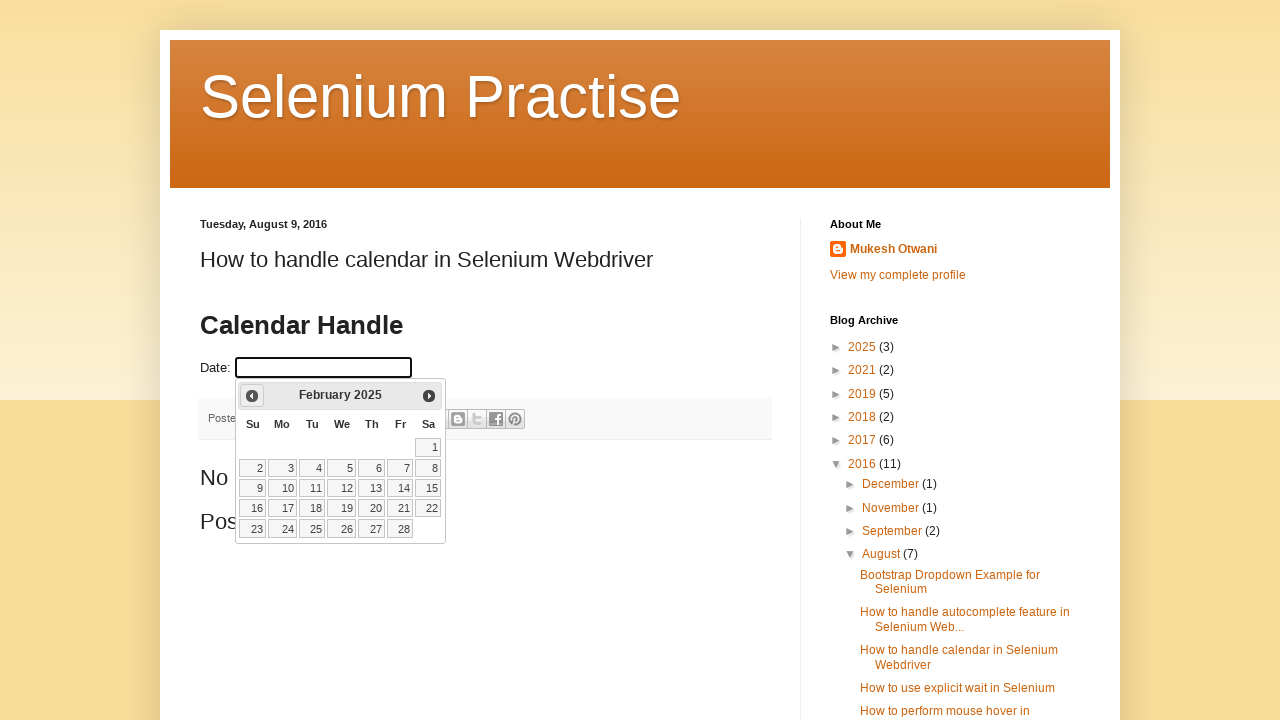

Clicked previous month button to navigate backwards (currently at February 2025) at (252, 396) on xpath=//a[@title='Prev']
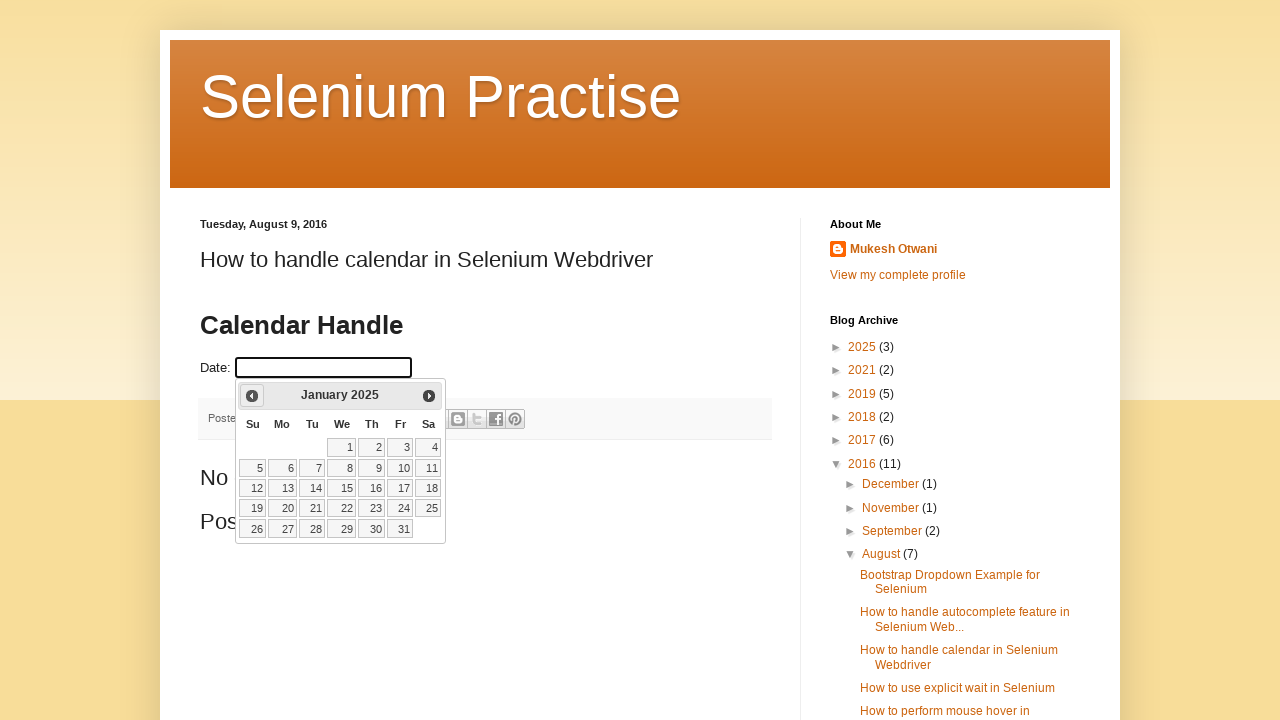

Clicked previous month button to navigate backwards (currently at January 2025) at (252, 396) on xpath=//a[@title='Prev']
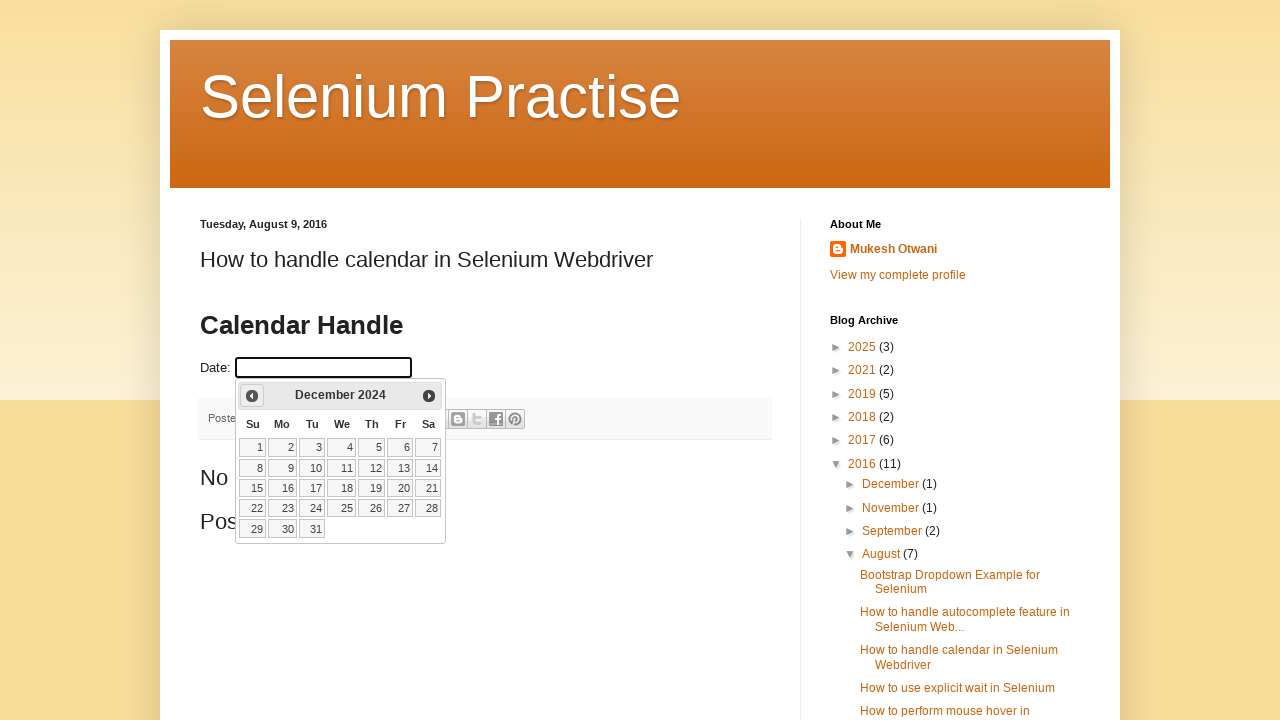

Clicked previous month button to navigate backwards (currently at December 2024) at (252, 396) on xpath=//a[@title='Prev']
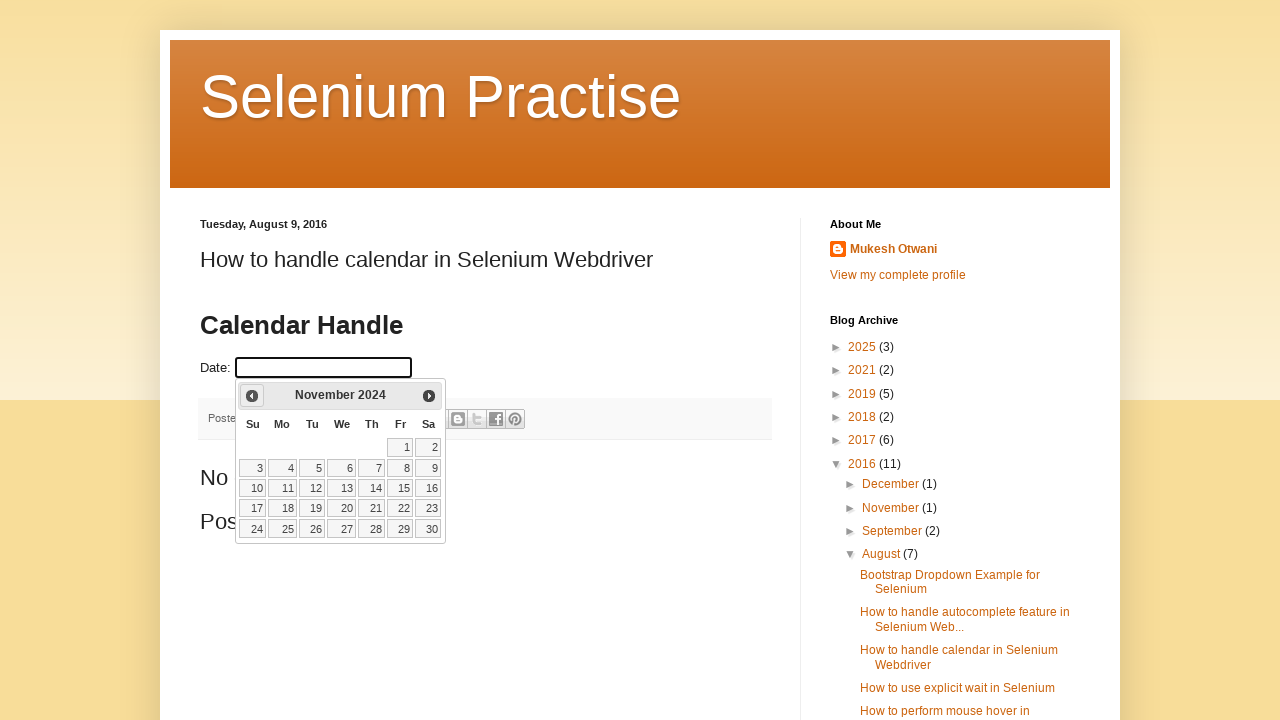

Clicked previous month button to navigate backwards (currently at November 2024) at (252, 396) on xpath=//a[@title='Prev']
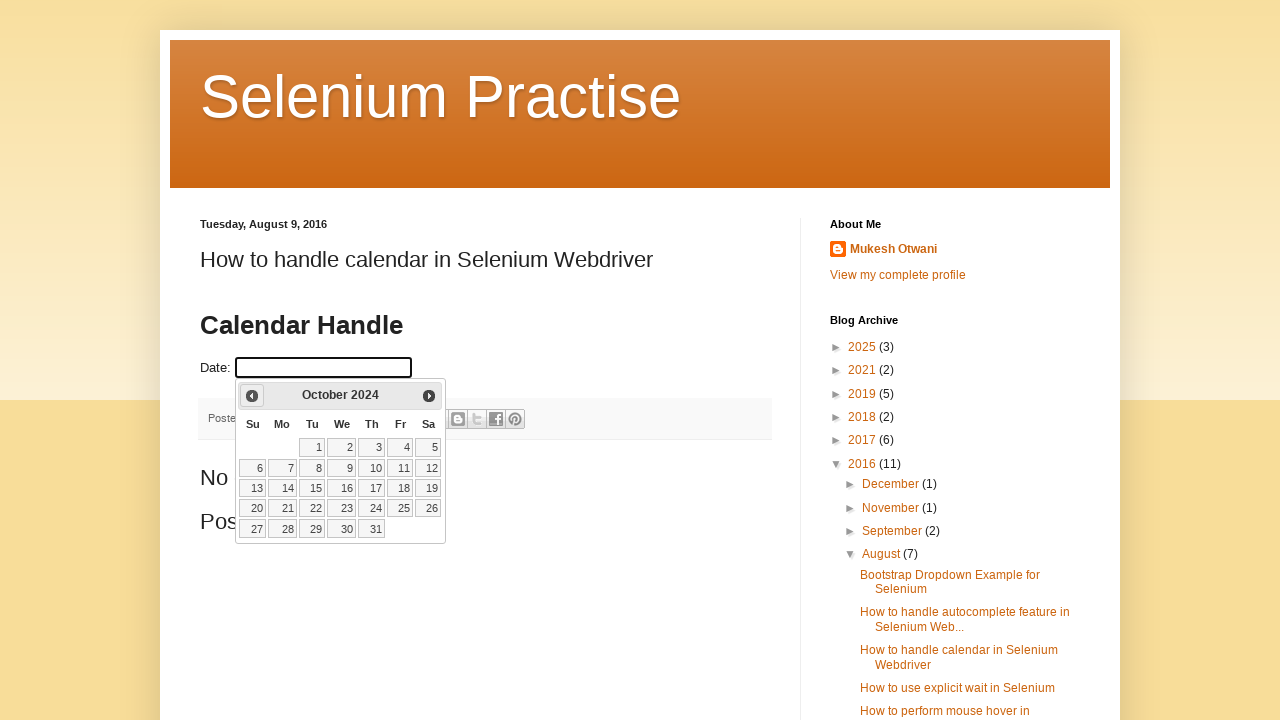

Reached target month/year: October 2024
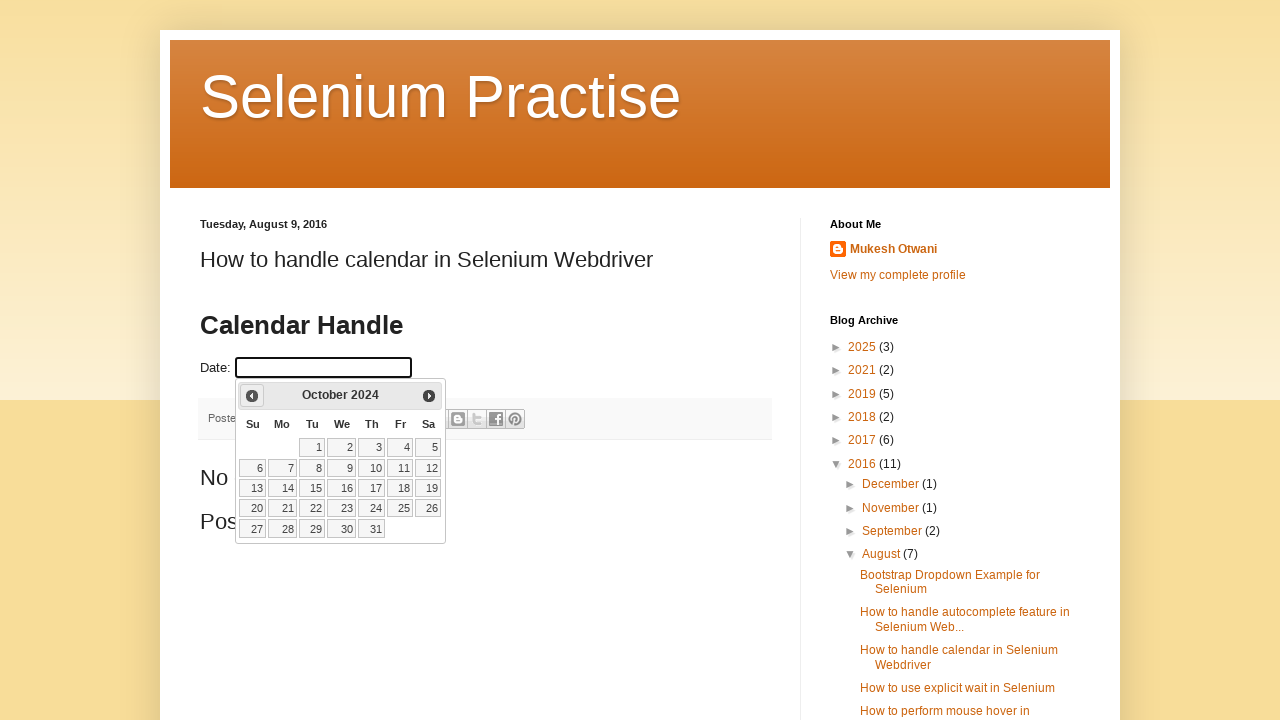

Selected day 16 from the calendar at (342, 488) on //table[@class='ui-datepicker-calendar']//td[@data-handler='selectDay']/a[text()
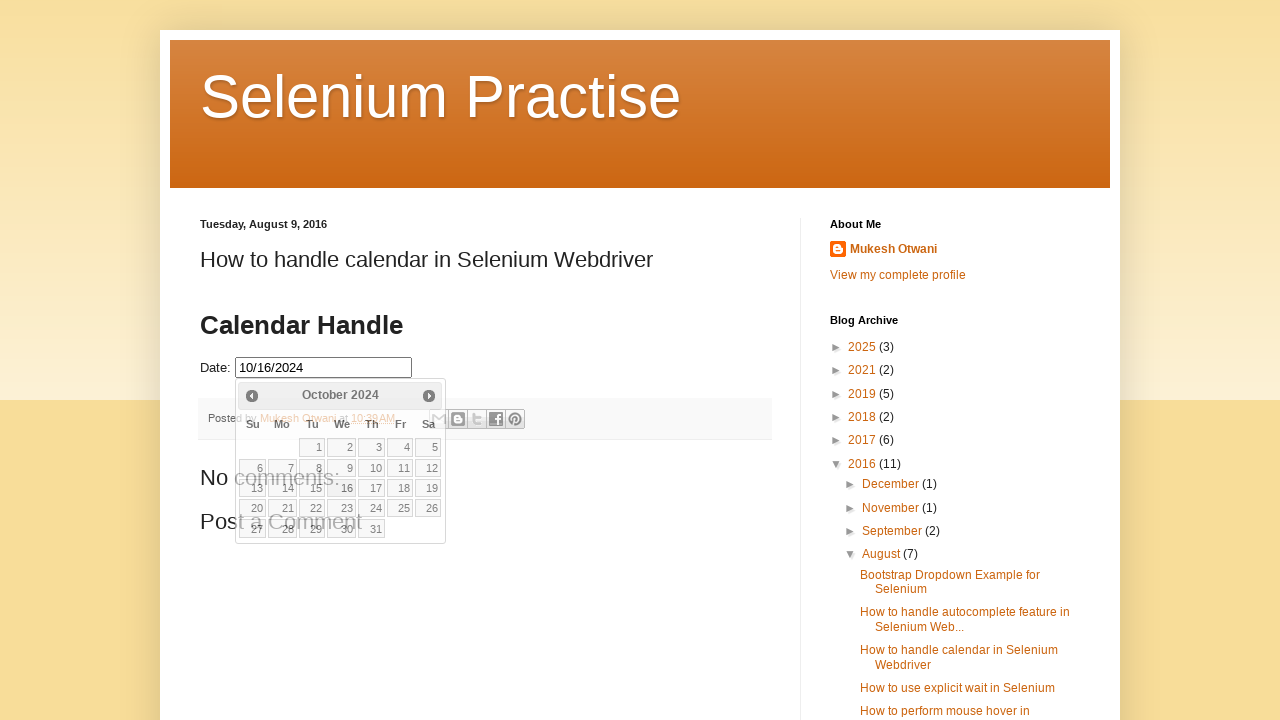

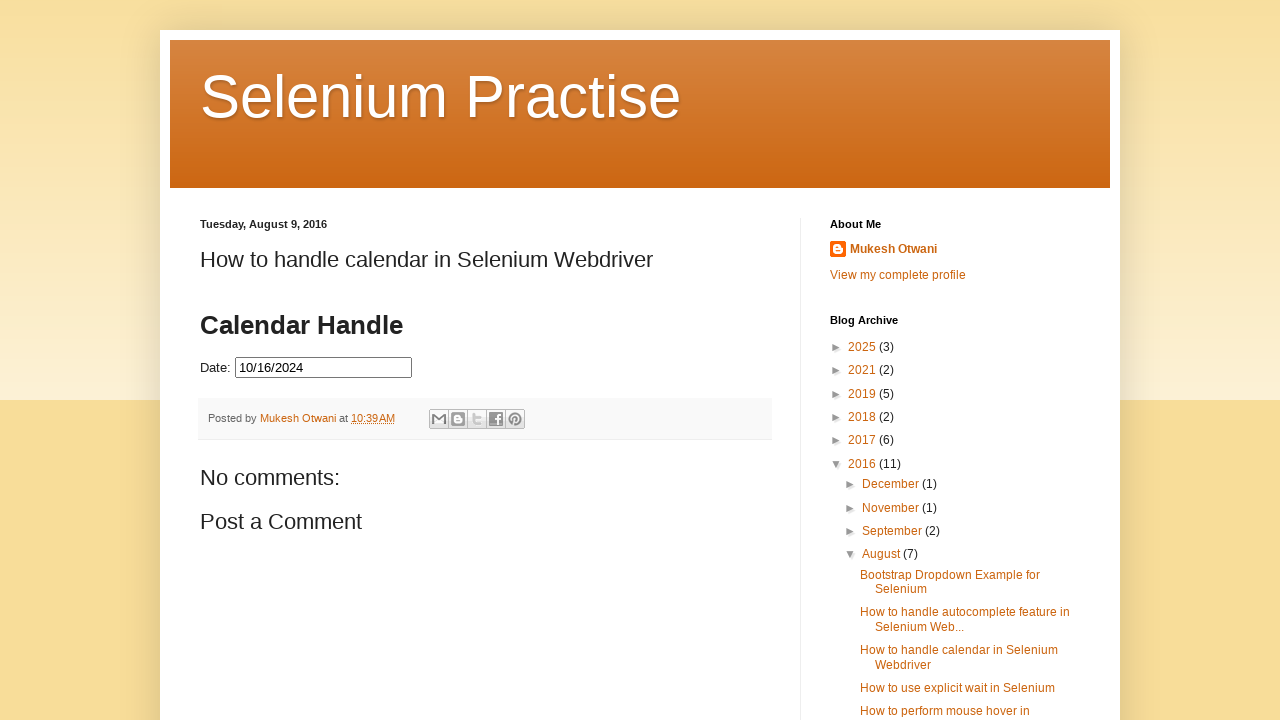